Tests the HSBC property valuation tool by interacting with the region selection dropdown, clicking on it to open the menu, and selecting an option from the dropdown list.

Starting URL: https://www.hsbc.com.hk/zh-hk/mortgages/tools/property-valuation/

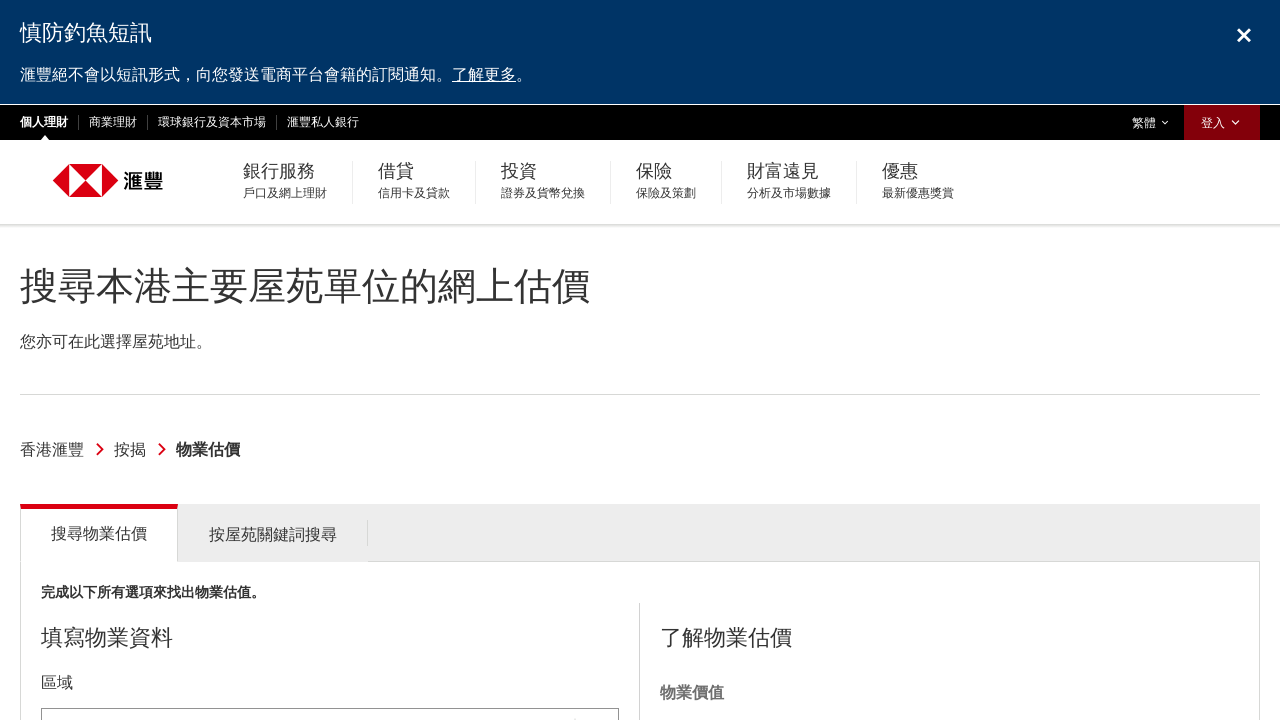

Page loaded with networkidle state
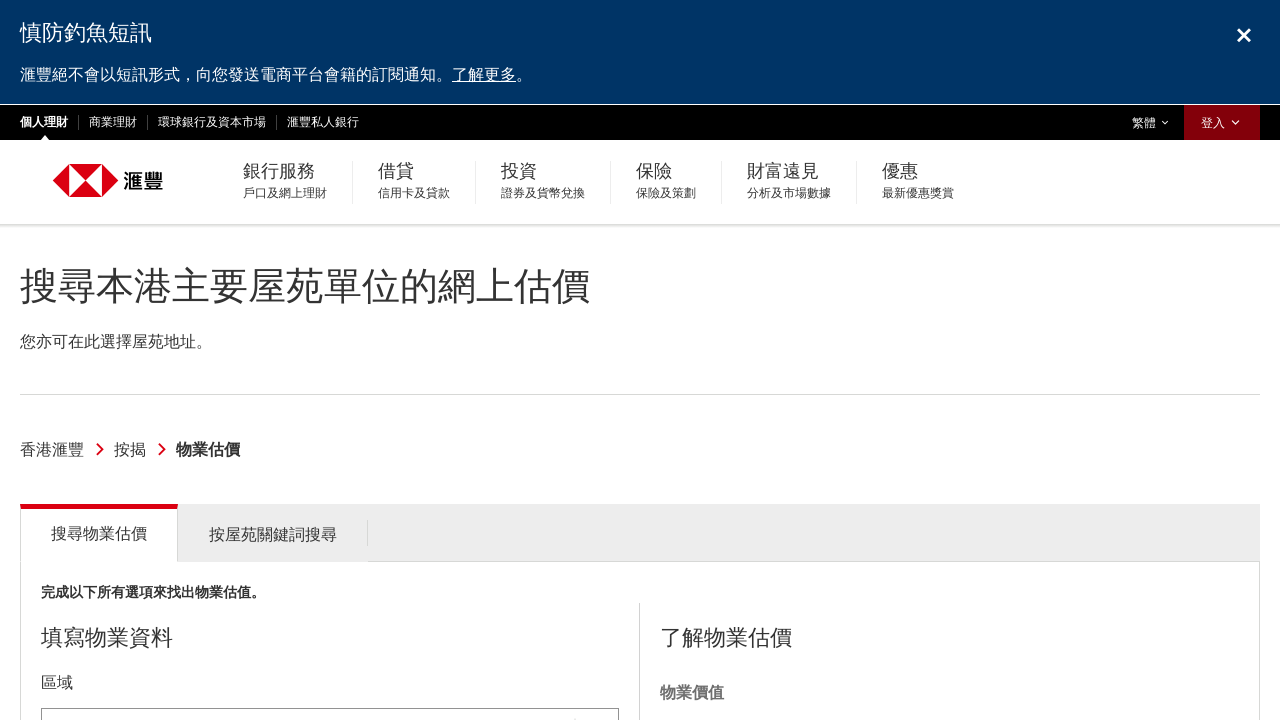

Clicked on region selection dropdown to open menu at (330, 698) on #tools_form_1_selectized
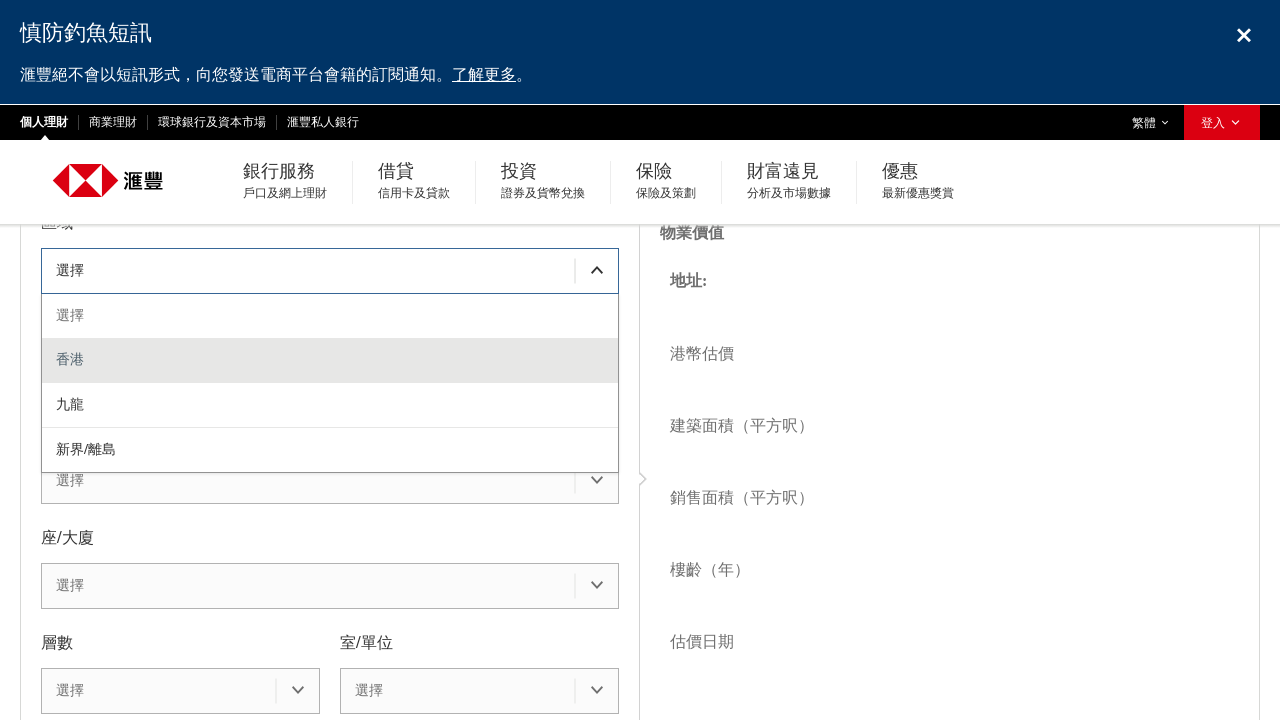

Dropdown menu appeared
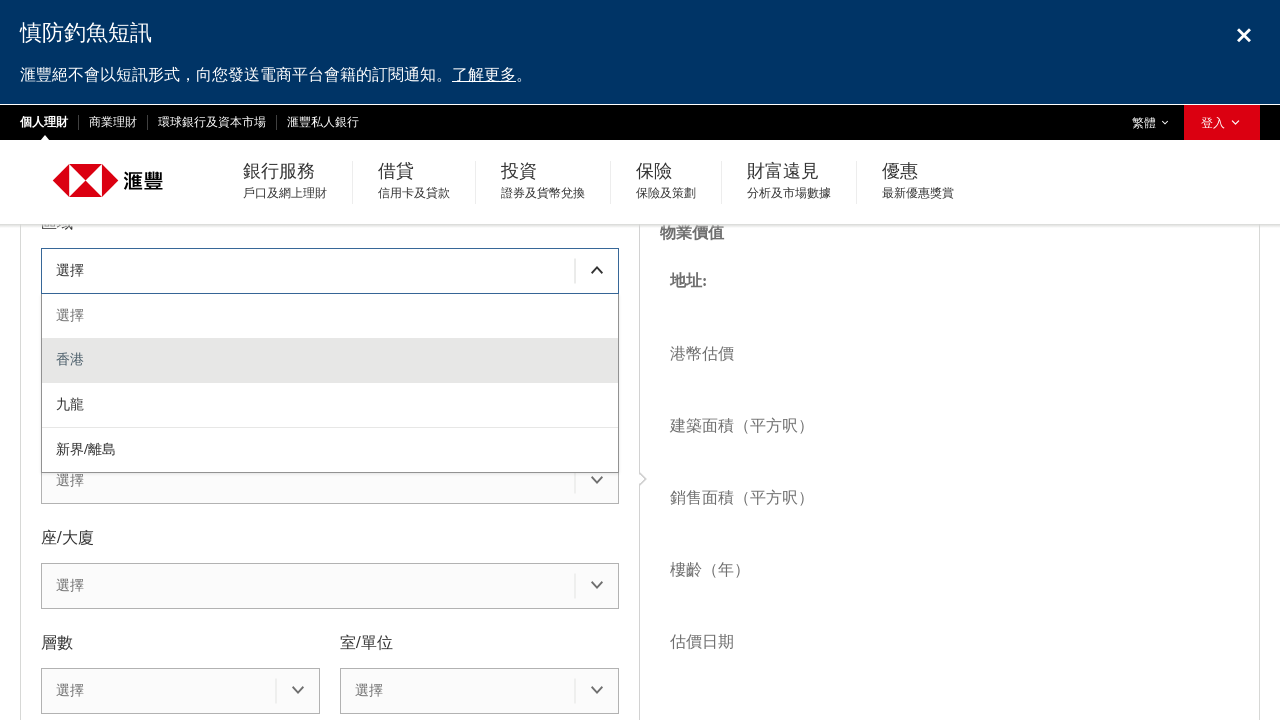

Selected second option from dropdown menu at (330, 361) on #tools_form_1_menu div >> nth=1
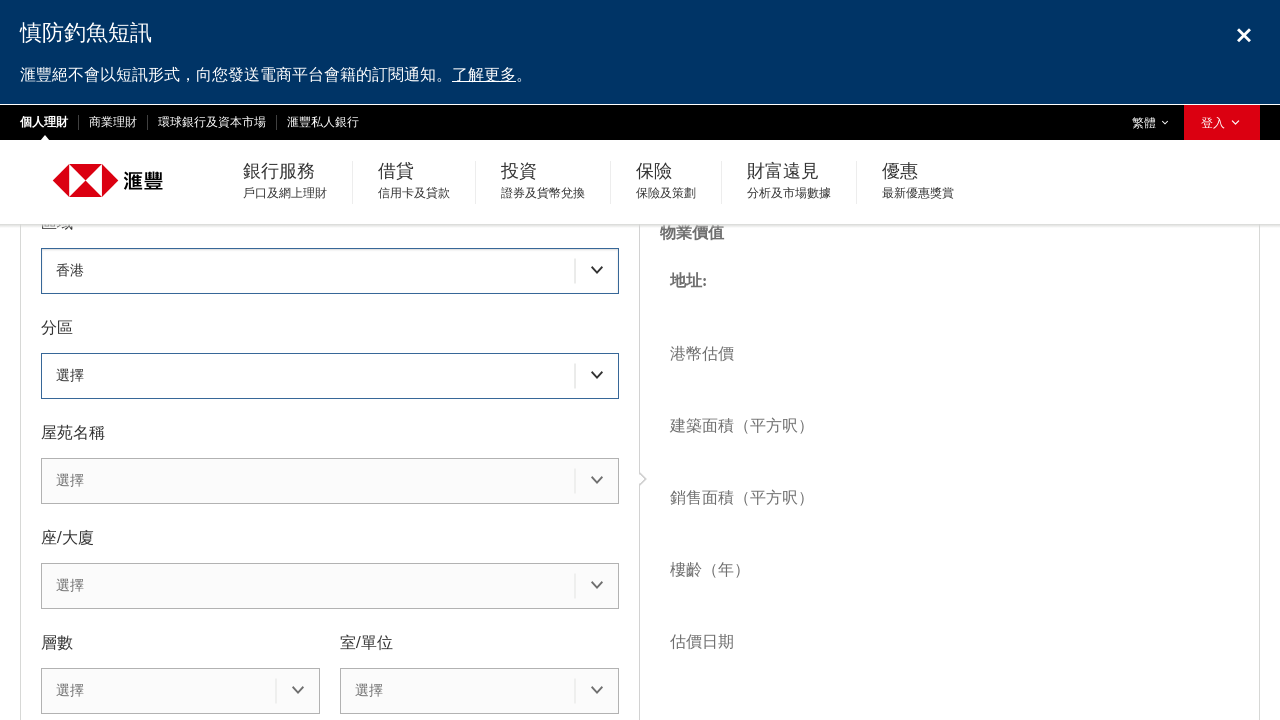

Waited for selection to be processed
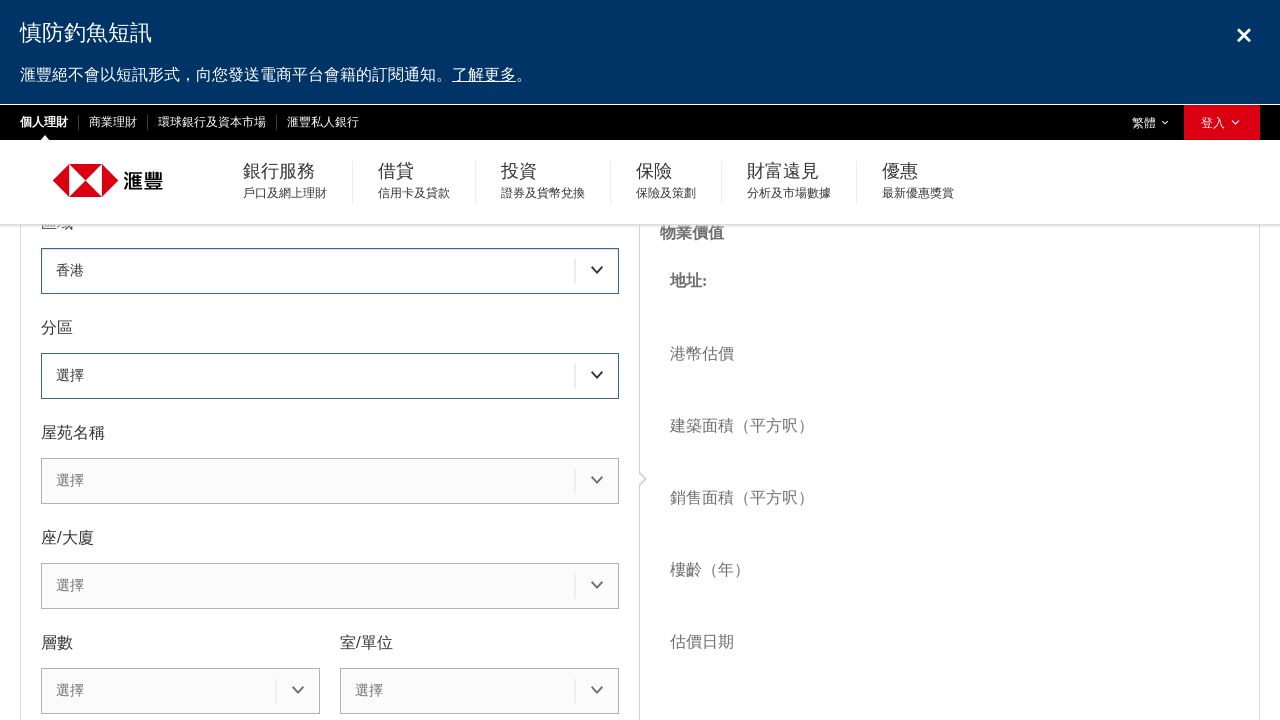

Verified selected text is displayed in dropdown
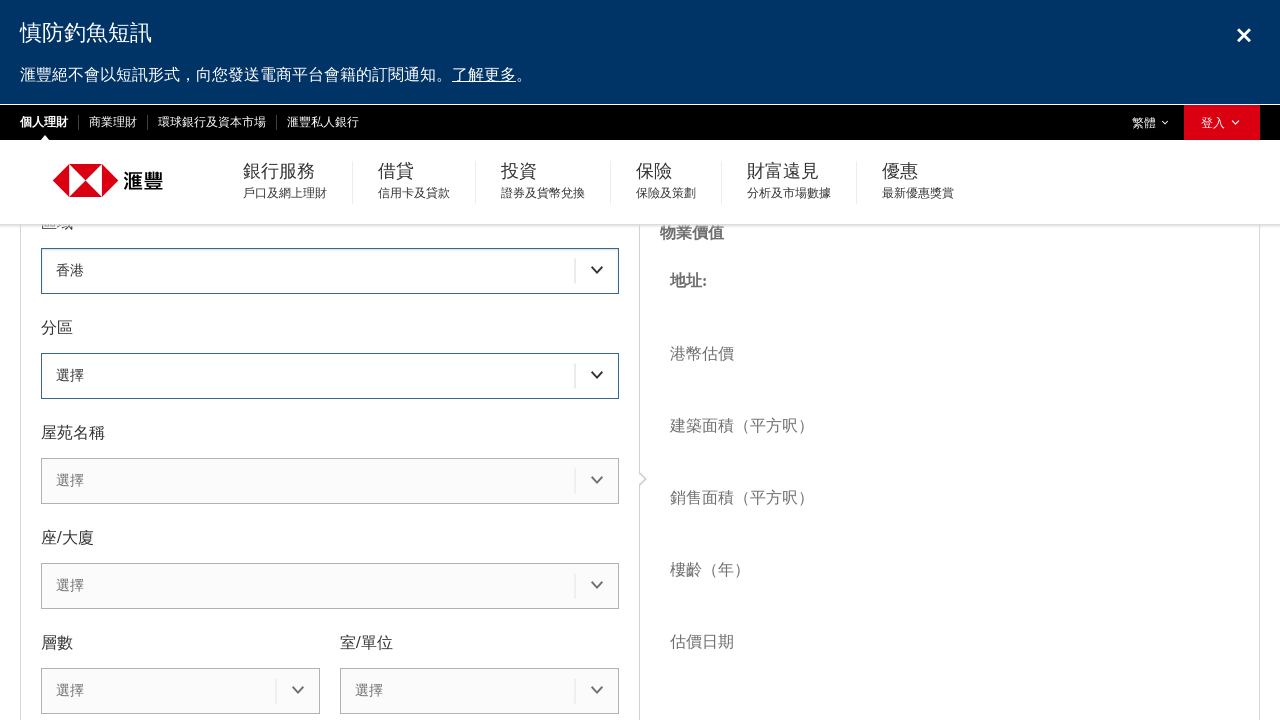

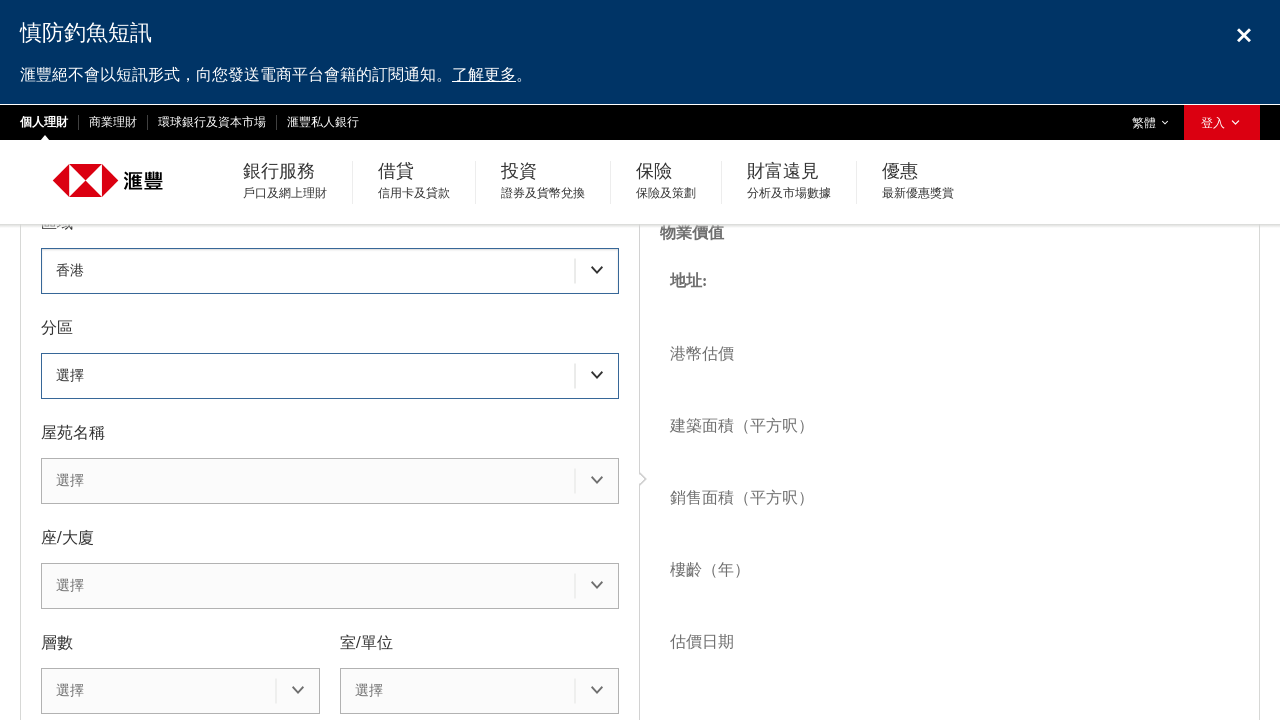